Tests form input using CSS partial attribute selector

Starting URL: https://formy-project.herokuapp.com/form

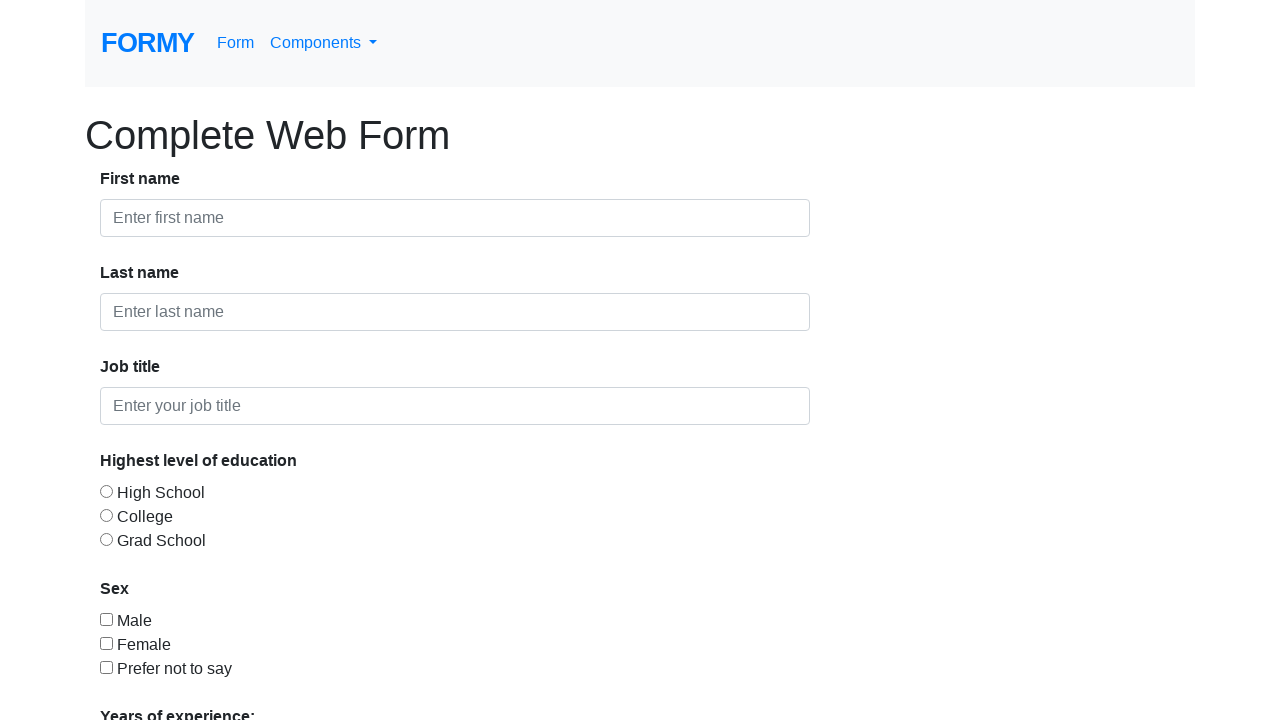

Filled last name field with 'Thompson' using CSS partial attribute selector on div input[placeholder*="last name"]
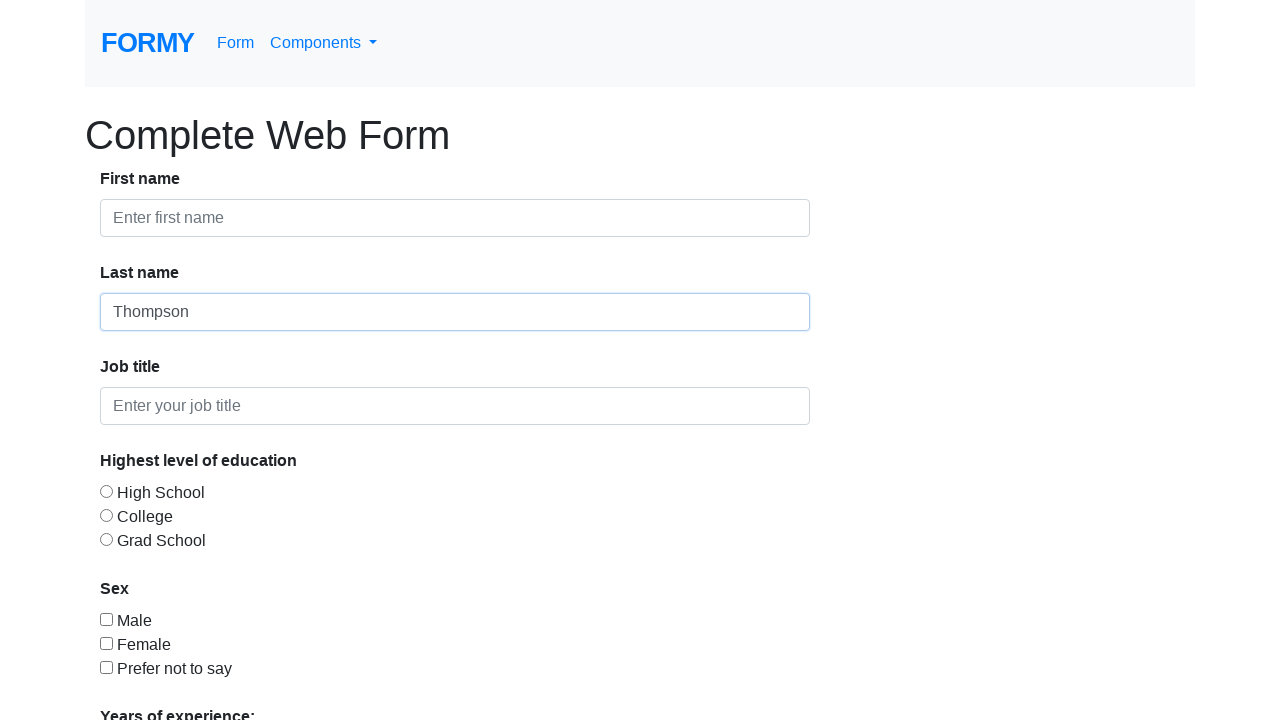

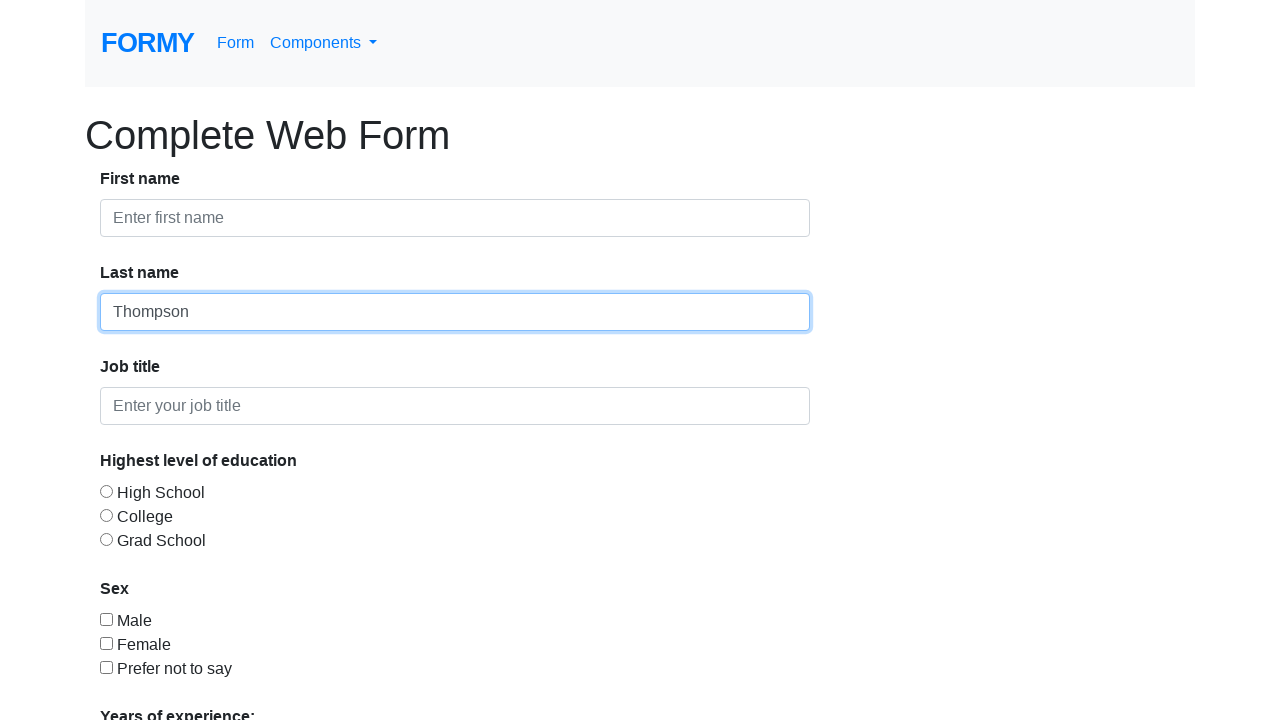